Waits for price to reach $100, clicks buy button, solves a mathematical captcha, and submits the answer

Starting URL: http://suninjuly.github.io/explicit_wait2.html

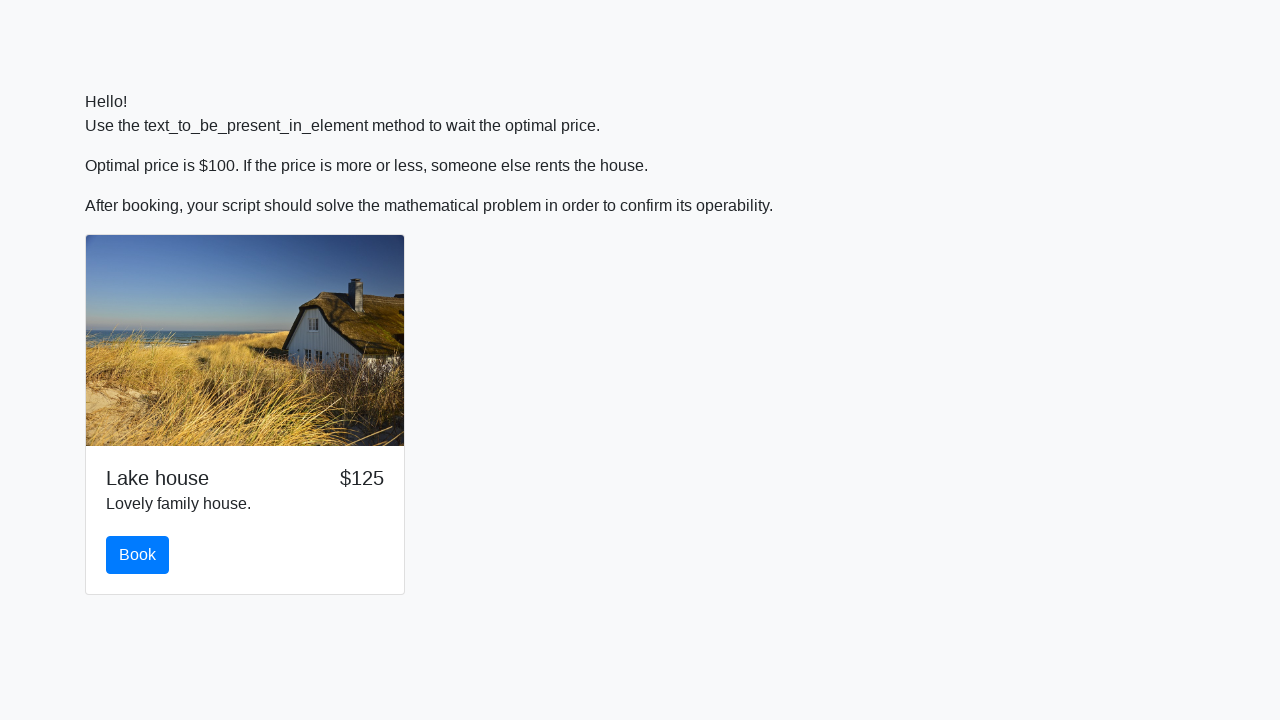

Waited for price to reach $100
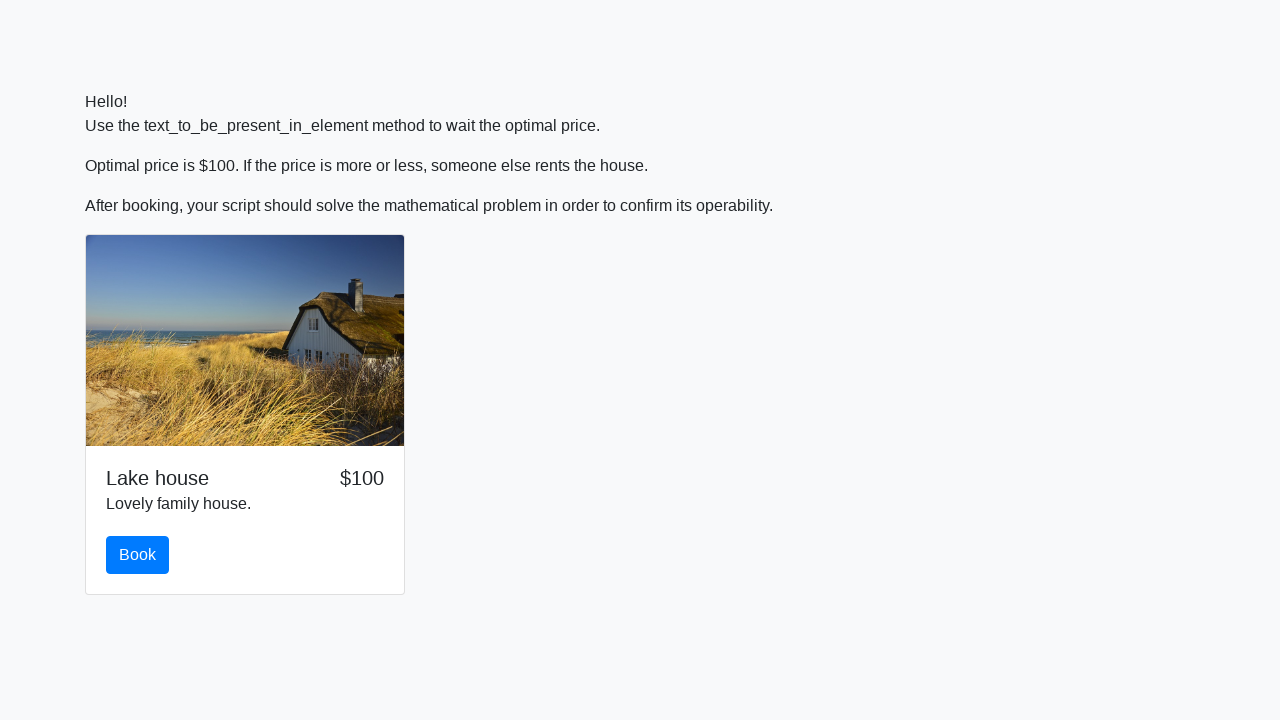

Clicked buy button at (138, 555) on button[onclick="checkPrice();"]
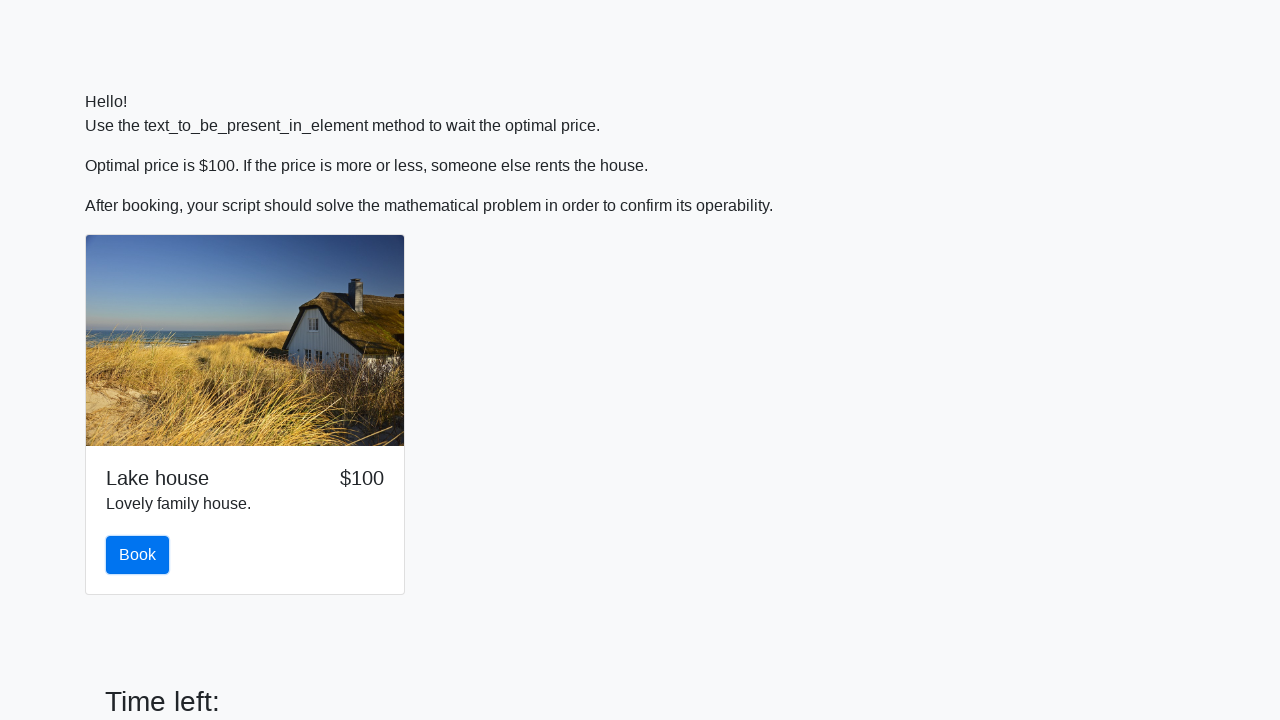

Retrieved captcha value: 182
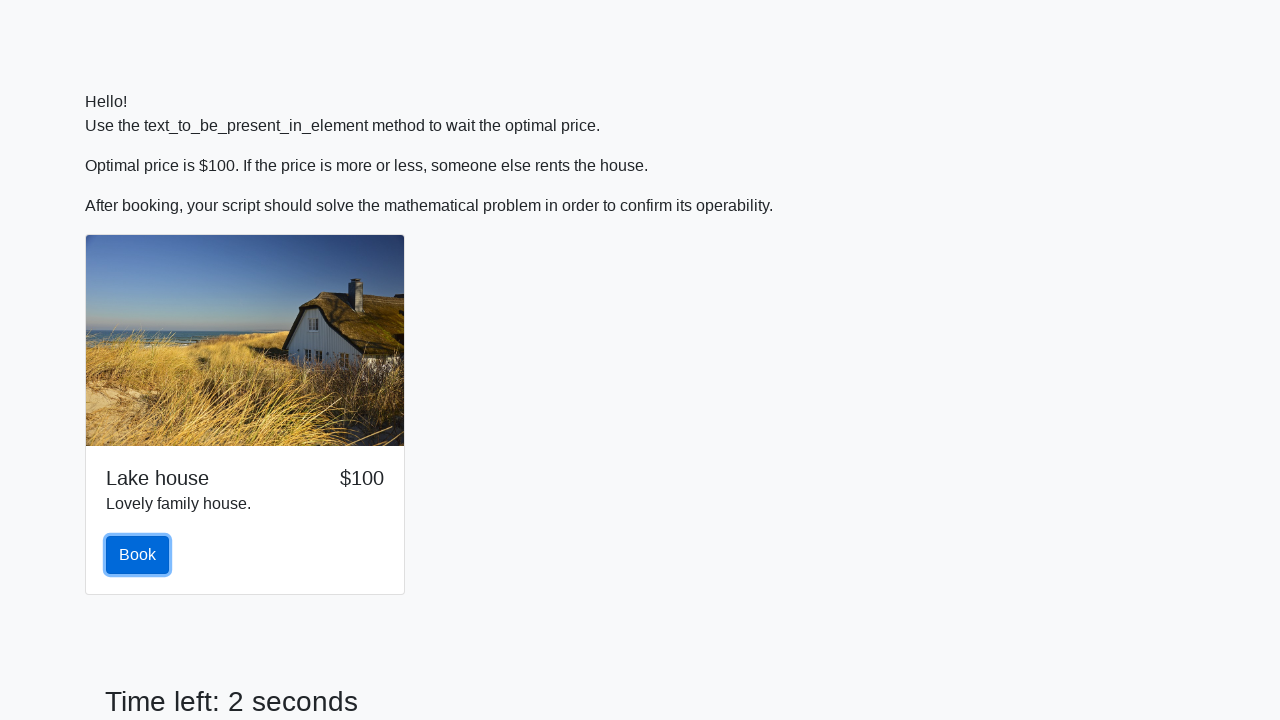

Calculated captcha answer: 0.927971363231174
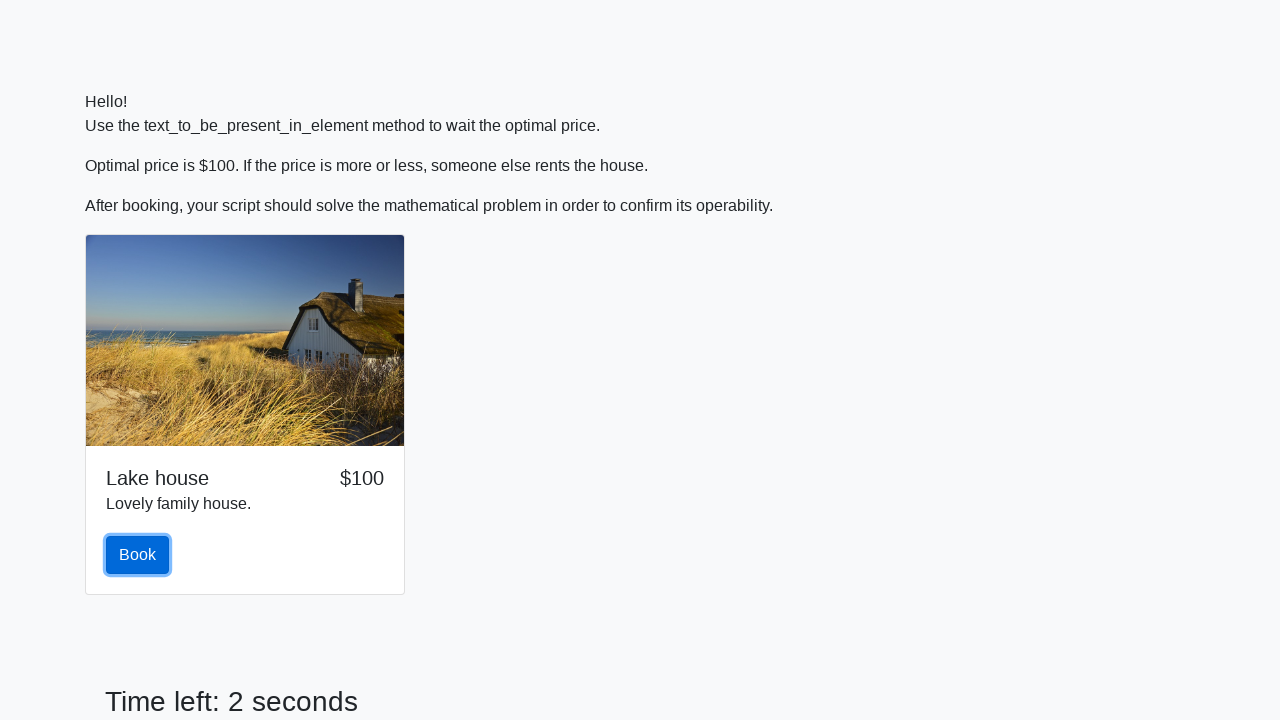

Filled answer field with calculated value on #answer
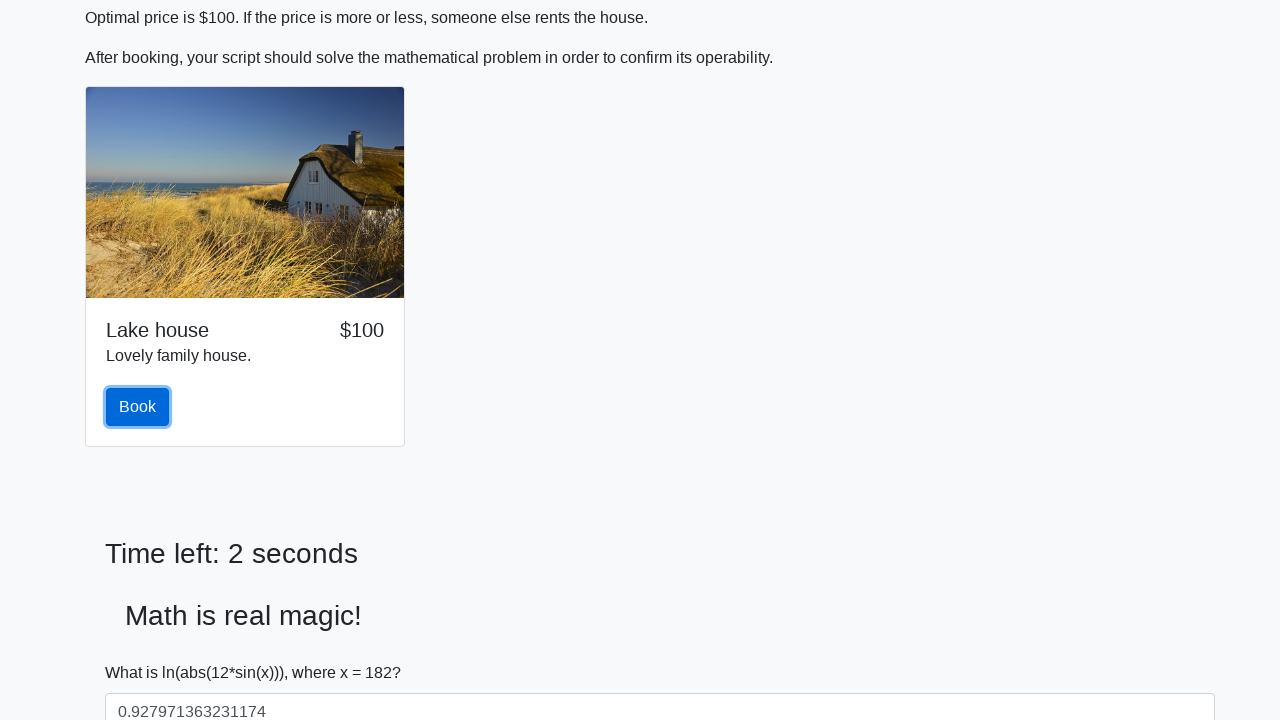

Clicked solve button to submit captcha answer at (143, 651) on #solve
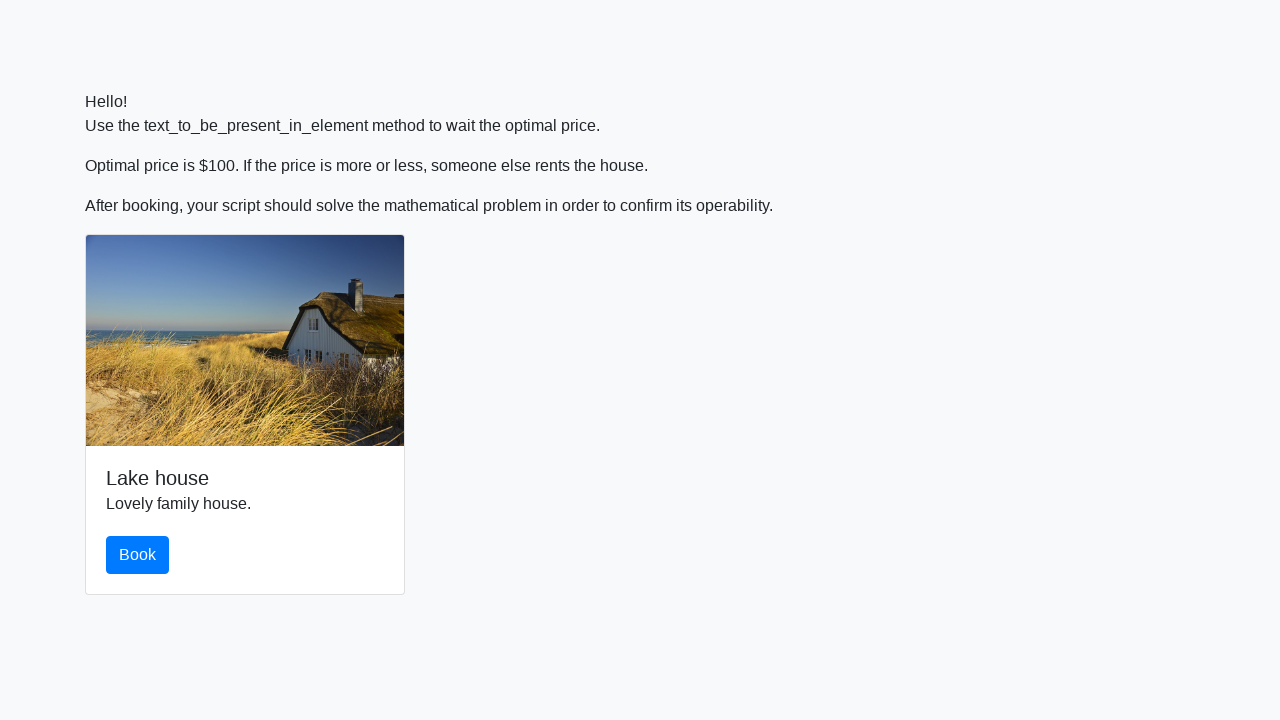

Set up alert handler to accept dialogs
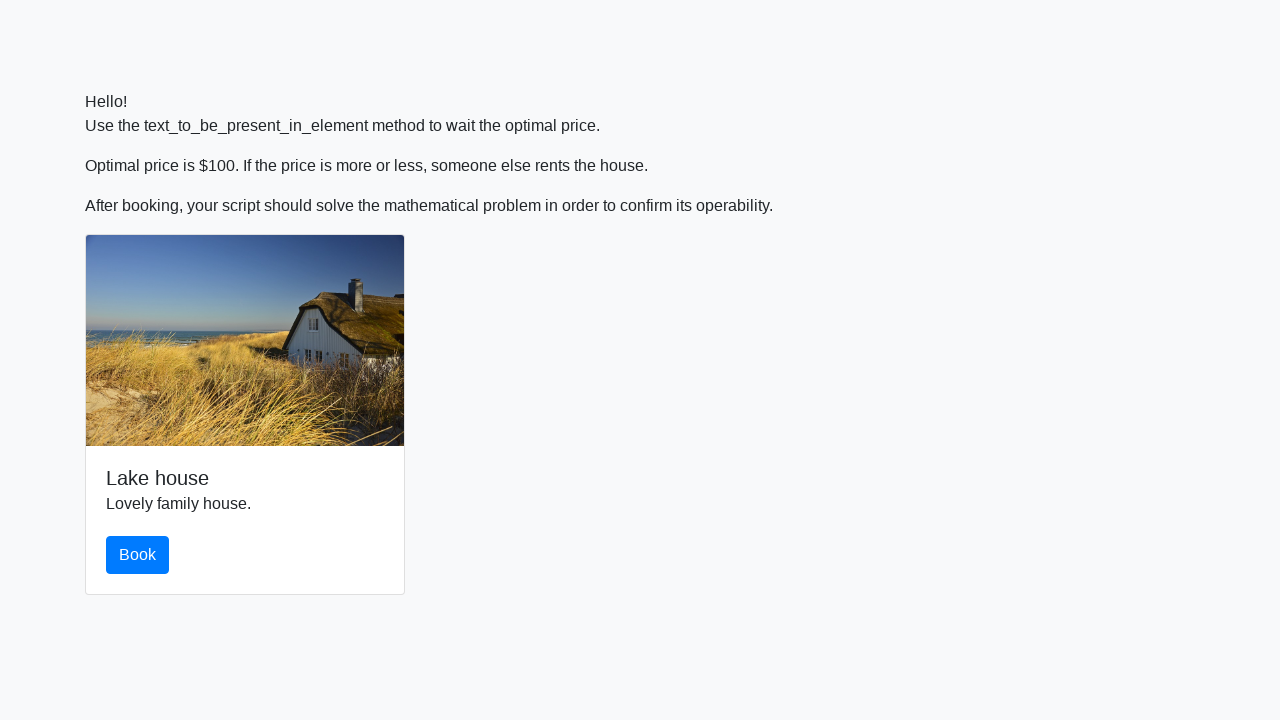

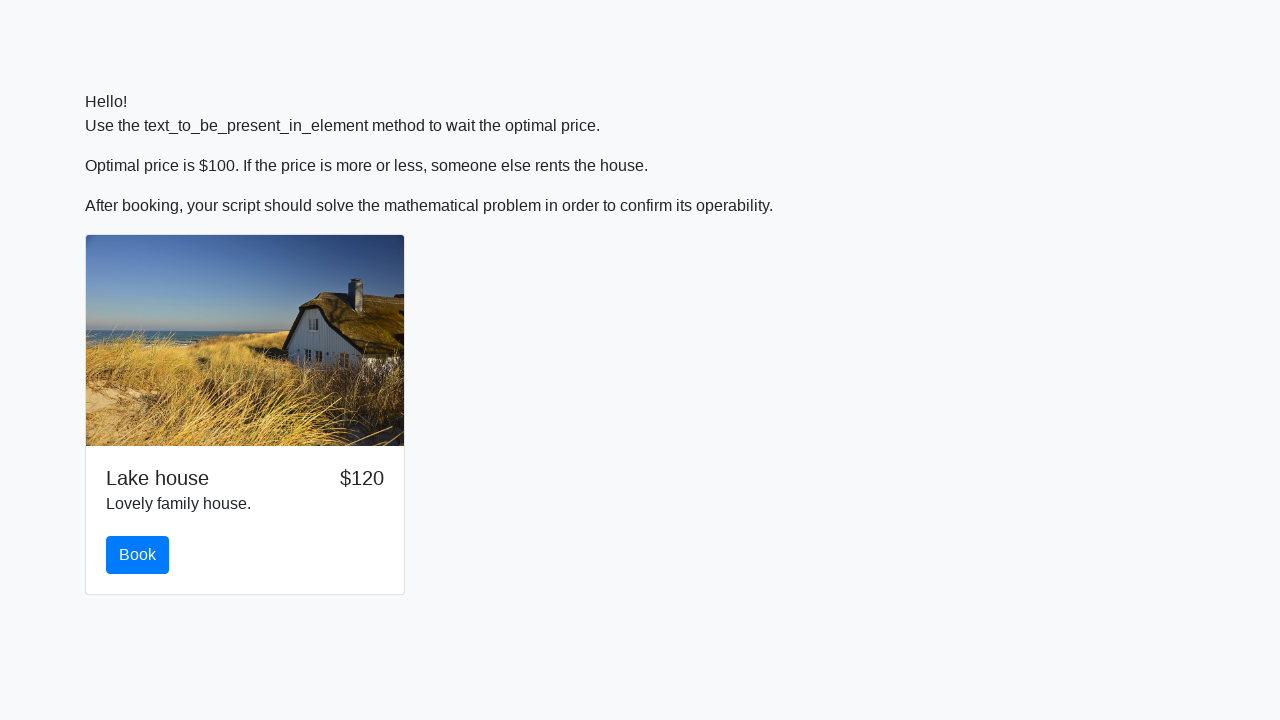